Tests JavaScript alert handling by triggering a confirm dialog and accepting/dismissing it

Starting URL: http://the-internet.herokuapp.com/javascript_alerts

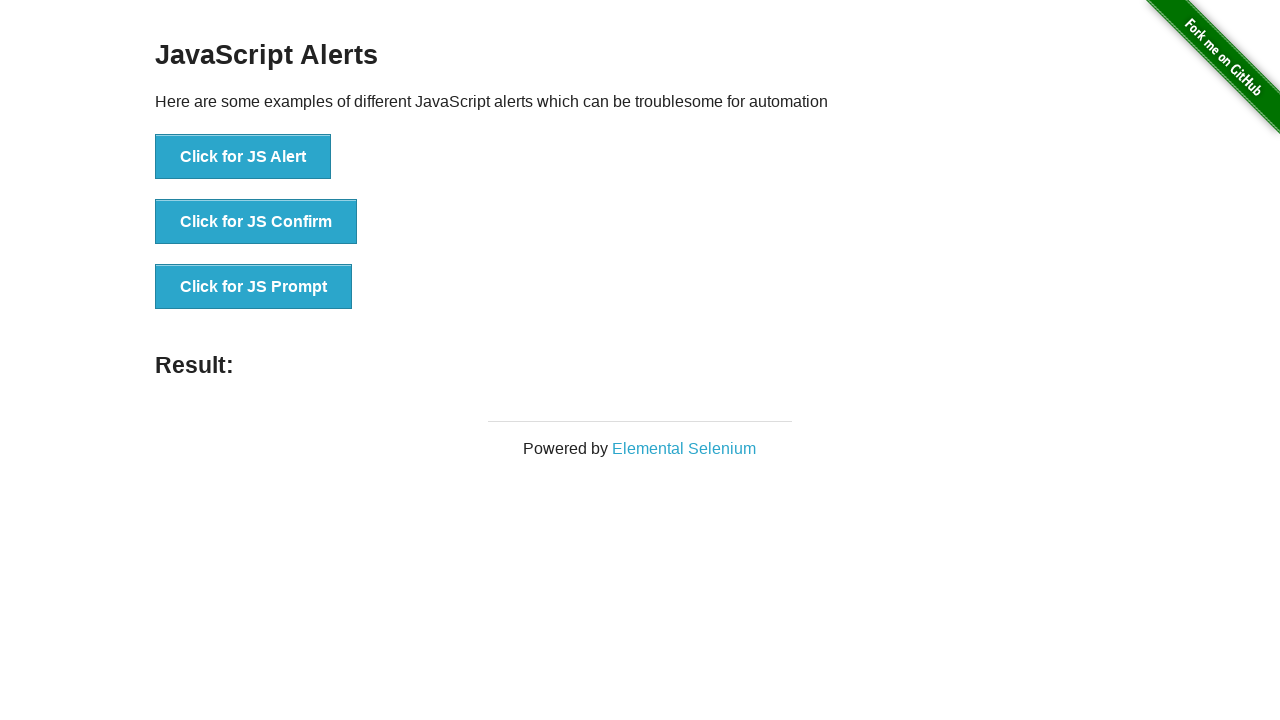

Clicked button to trigger JavaScript confirm dialog at (256, 222) on button[onclick='jsConfirm()']
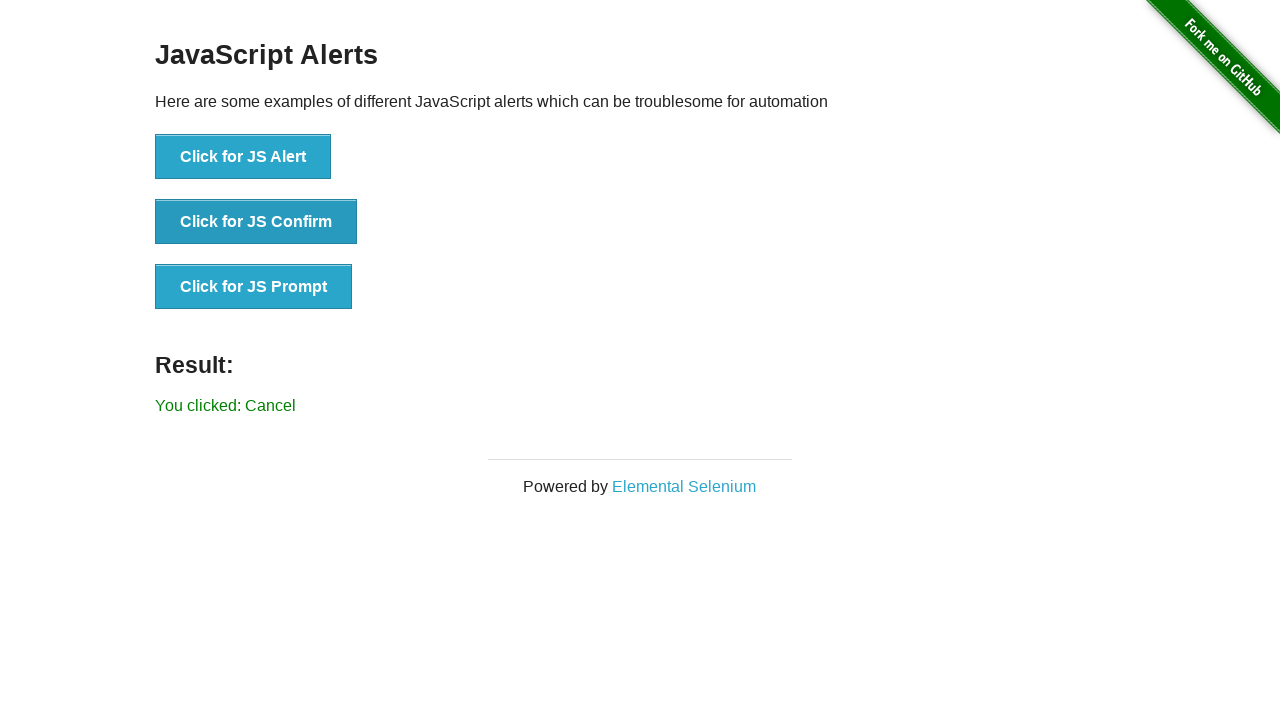

Set up dialog handler to accept confirm dialog
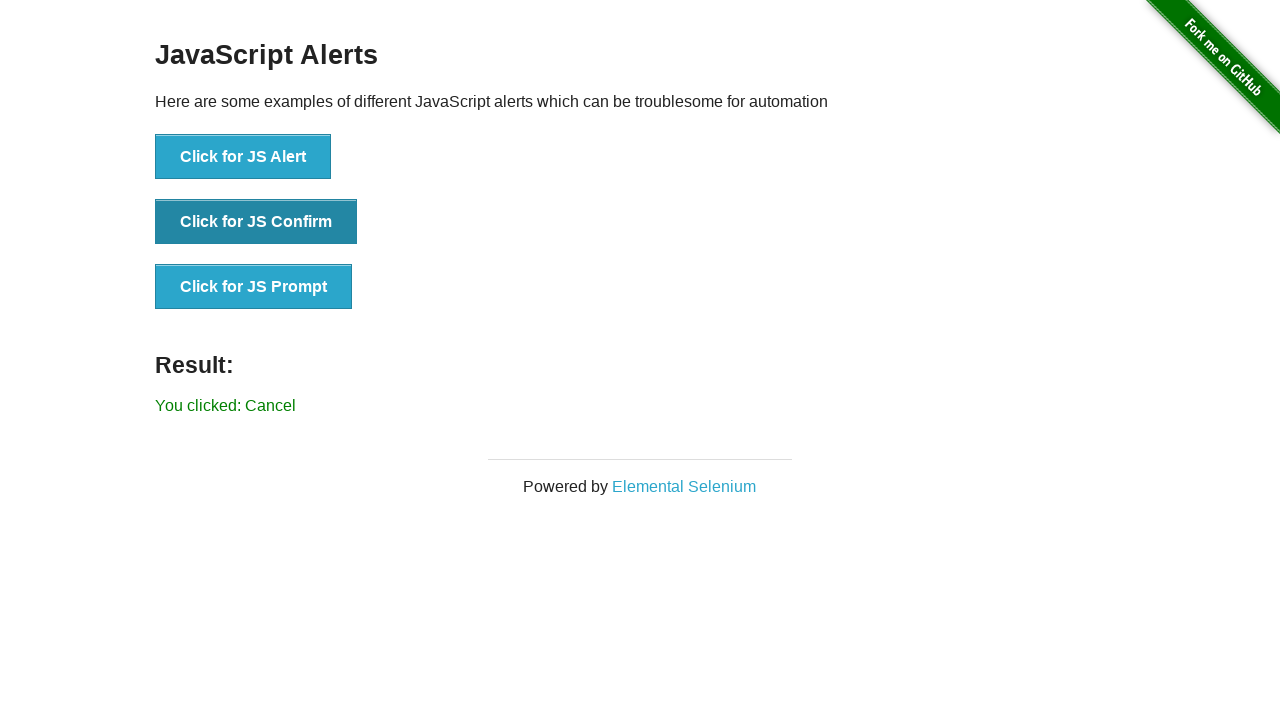

Clicked button again to trigger confirm dialog for dismiss test at (256, 222) on button[onclick='jsConfirm()']
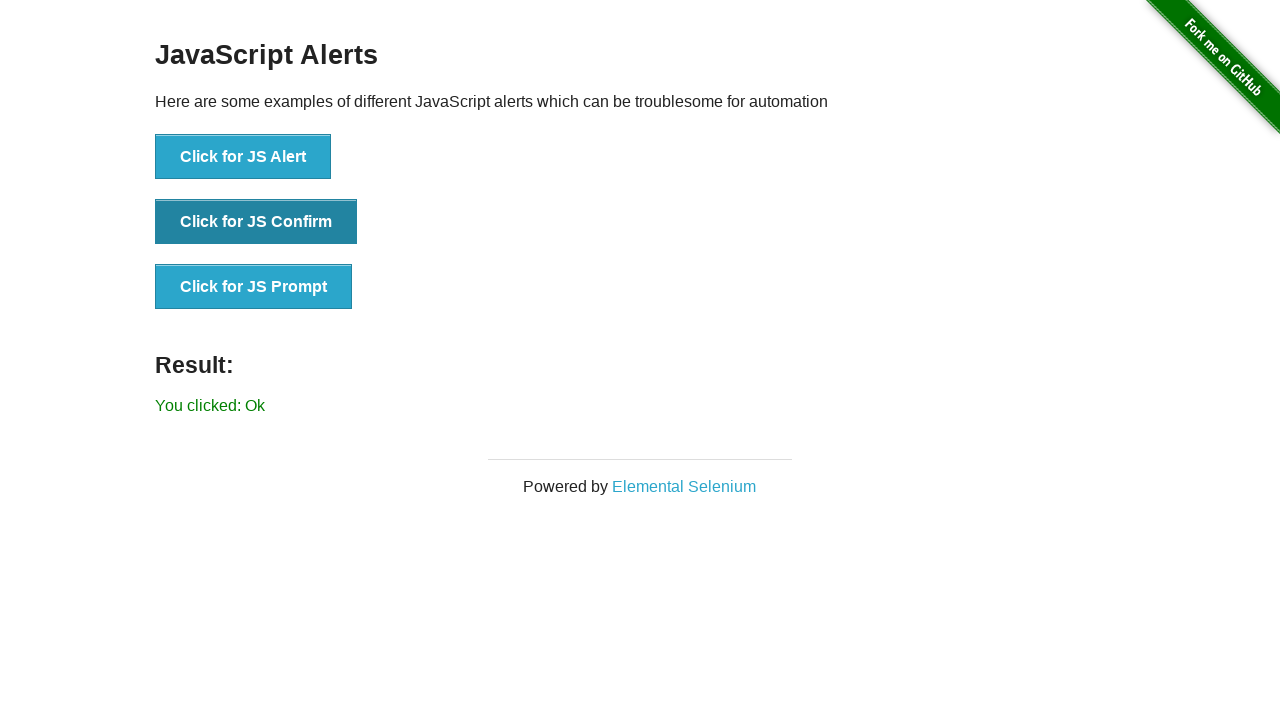

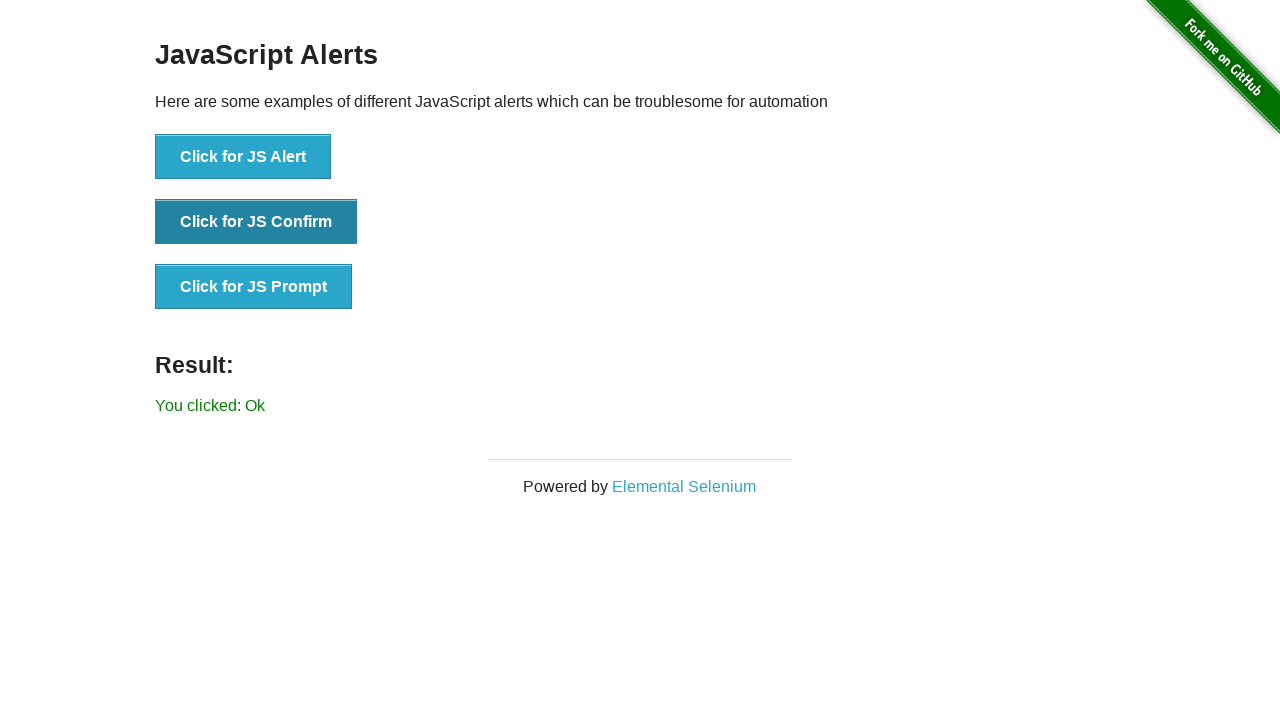